Tests scrolling from a footer element with an offset to bring a checkbox inside an iframe into view

Starting URL: https://selenium.dev/selenium/web/scrolling_tests/frame_with_nested_scrolling_frame_out_of_view.html

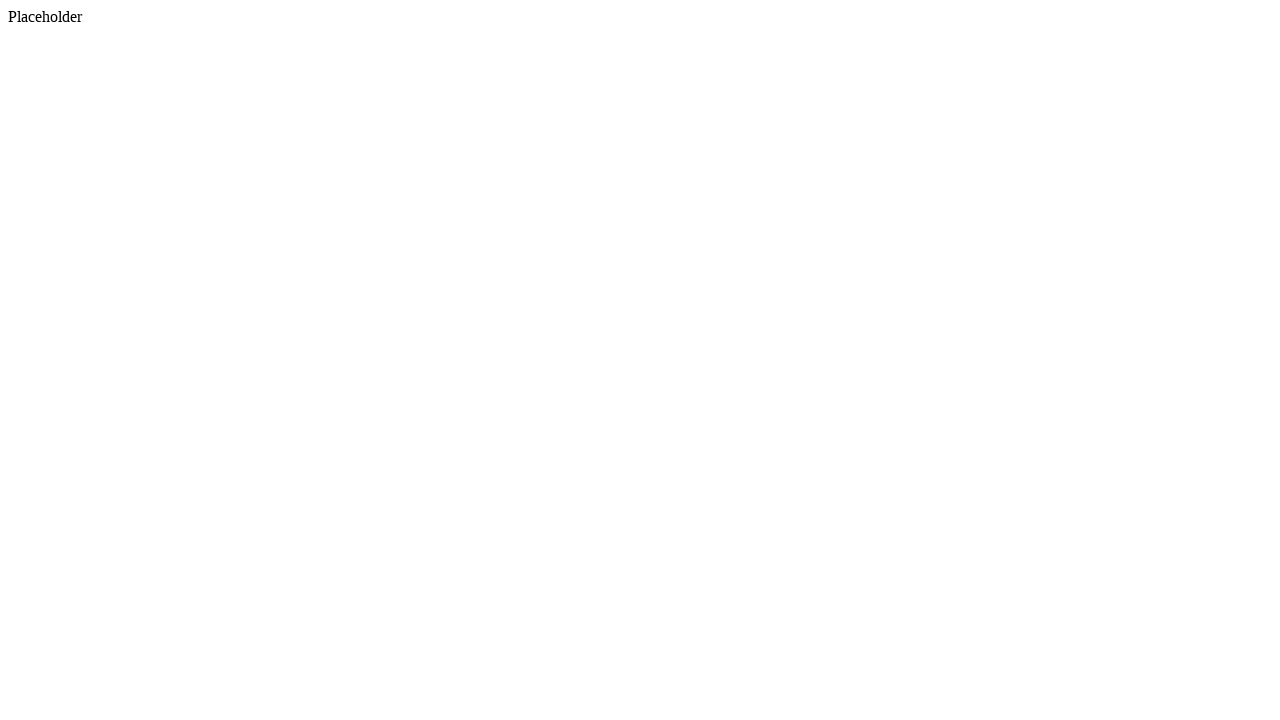

Scrolled footer element into view
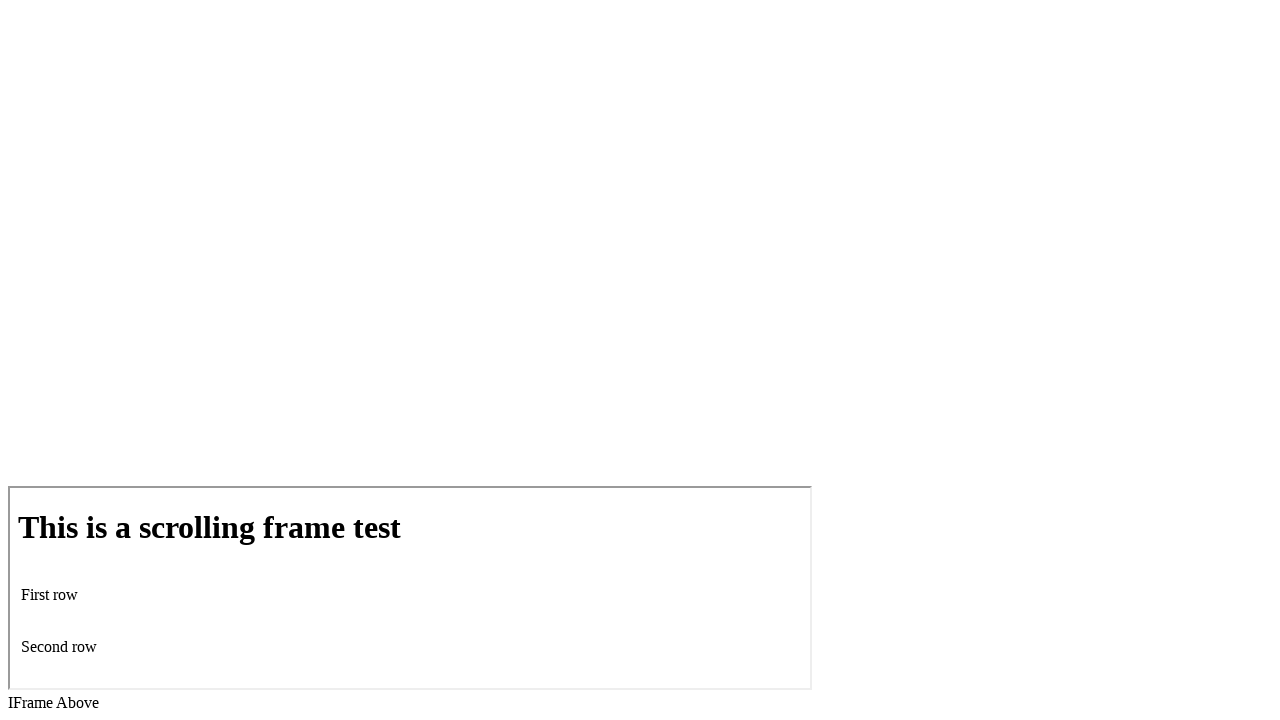

Retrieved footer bounding box
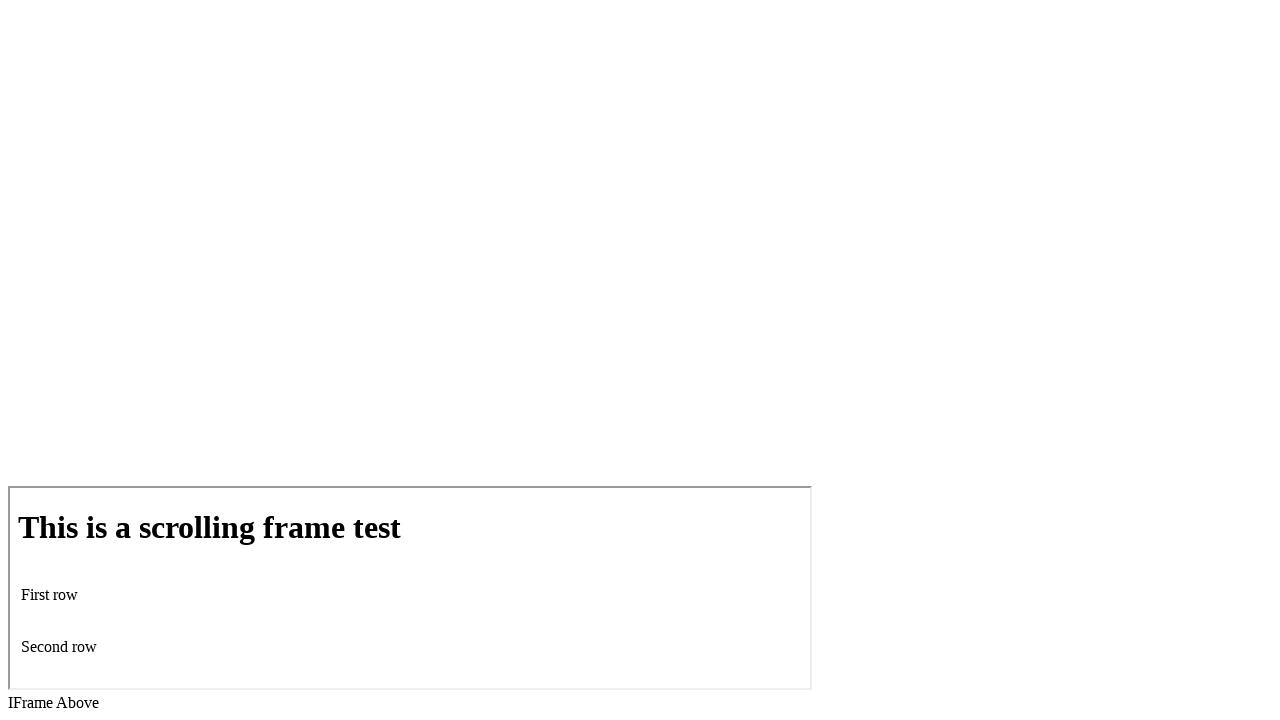

Moved mouse to footer position with -50 Y offset at (8, 644)
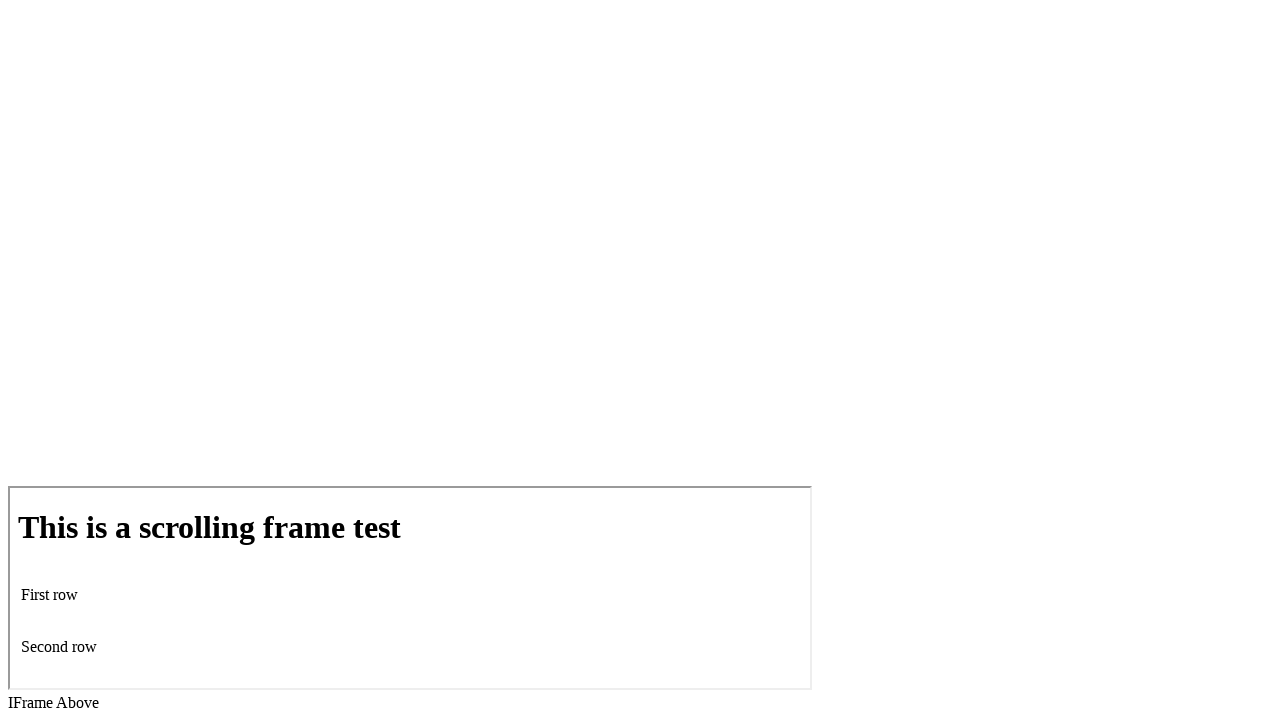

Scrolled down 200 pixels from footer position
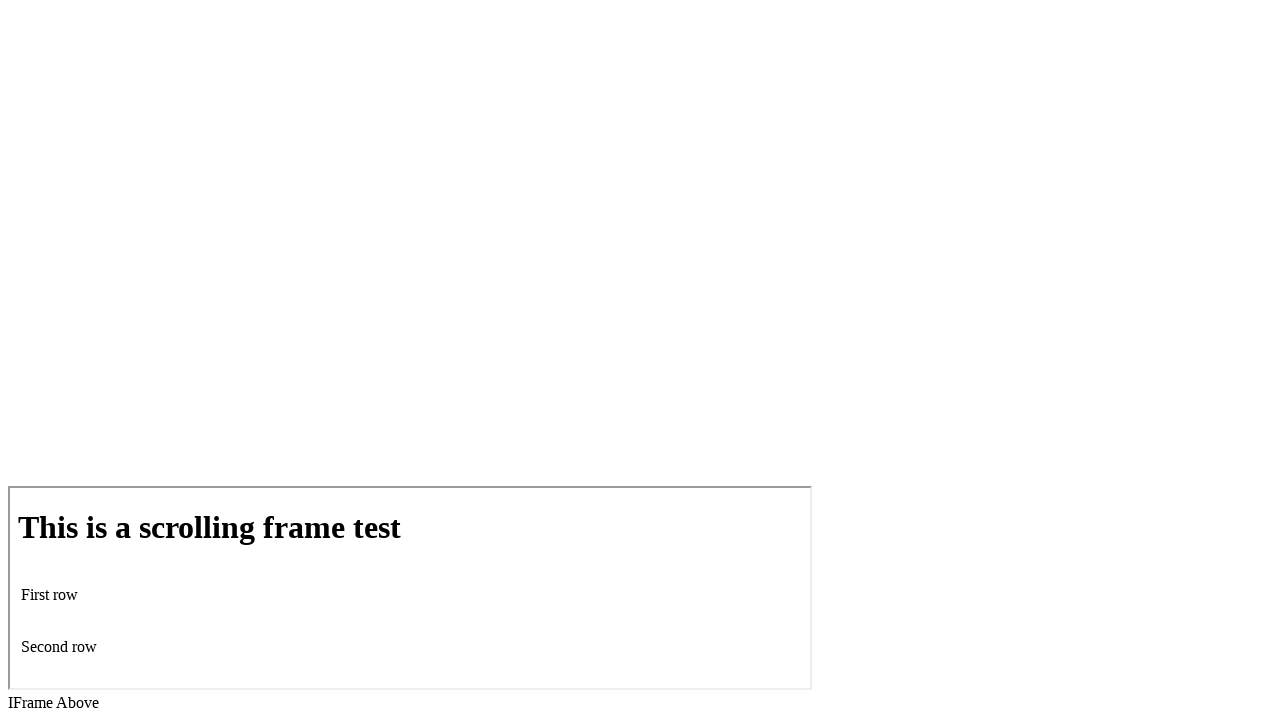

Located first iframe on page
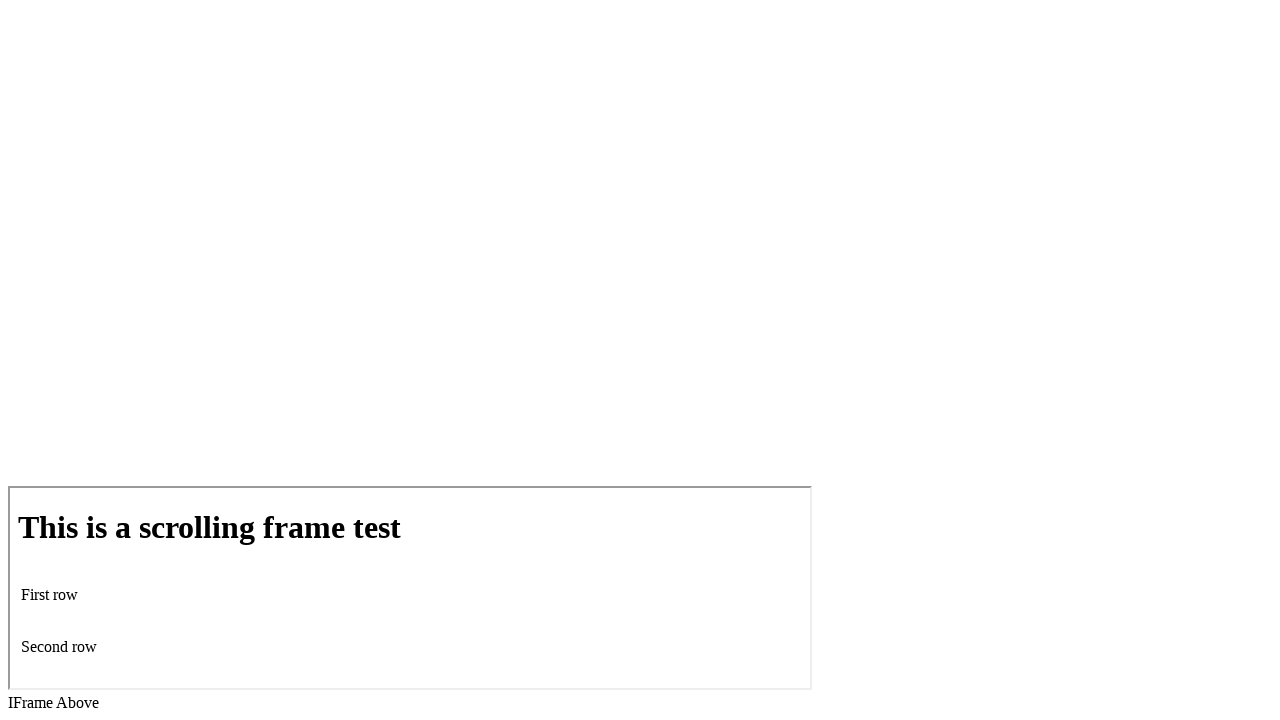

Checkbox inside iframe is now visible and ready
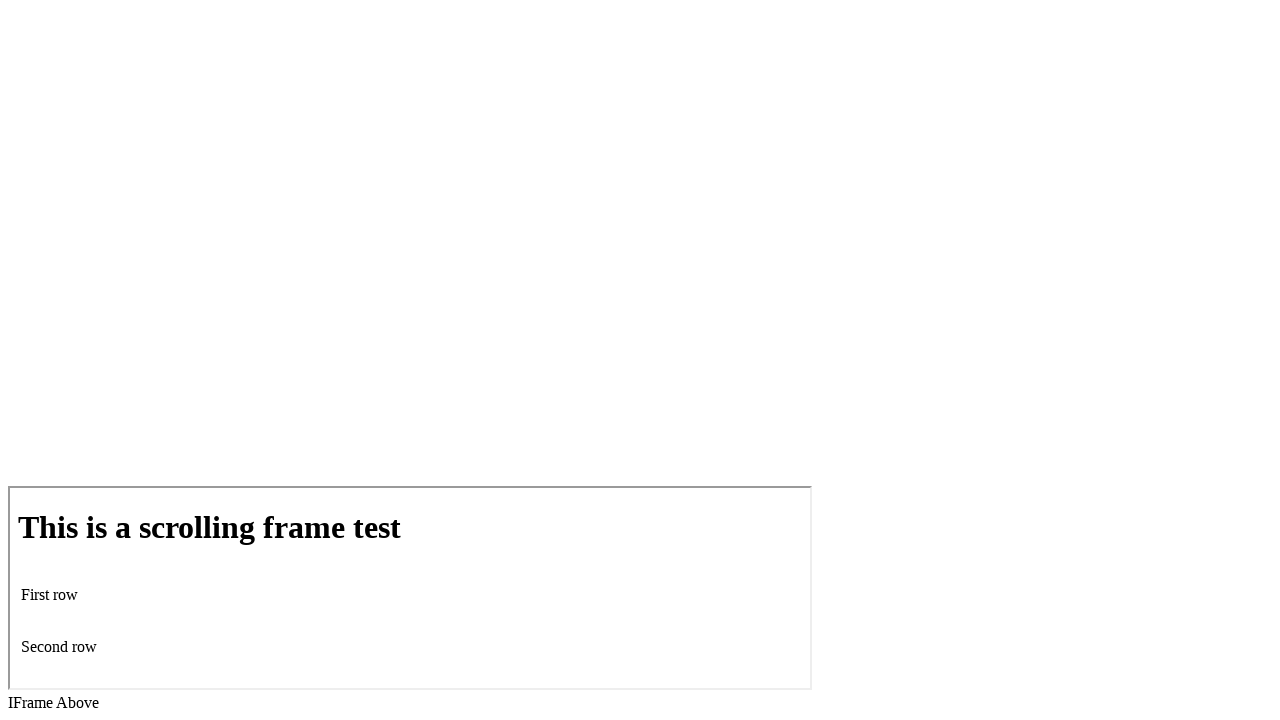

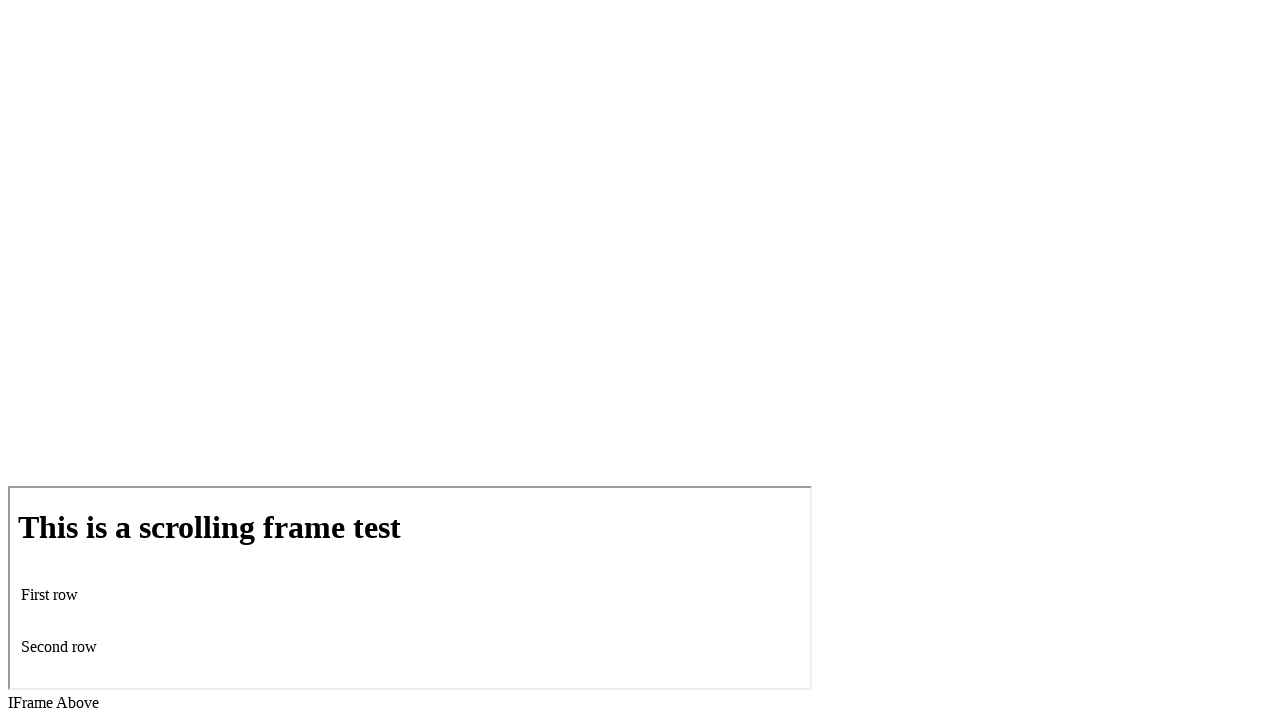